Tests navigating to the service booking page on AlignTogether, clicking on "Book Your Service" button, and selecting a service card to view details.

Starting URL: https://aligntogether.live/

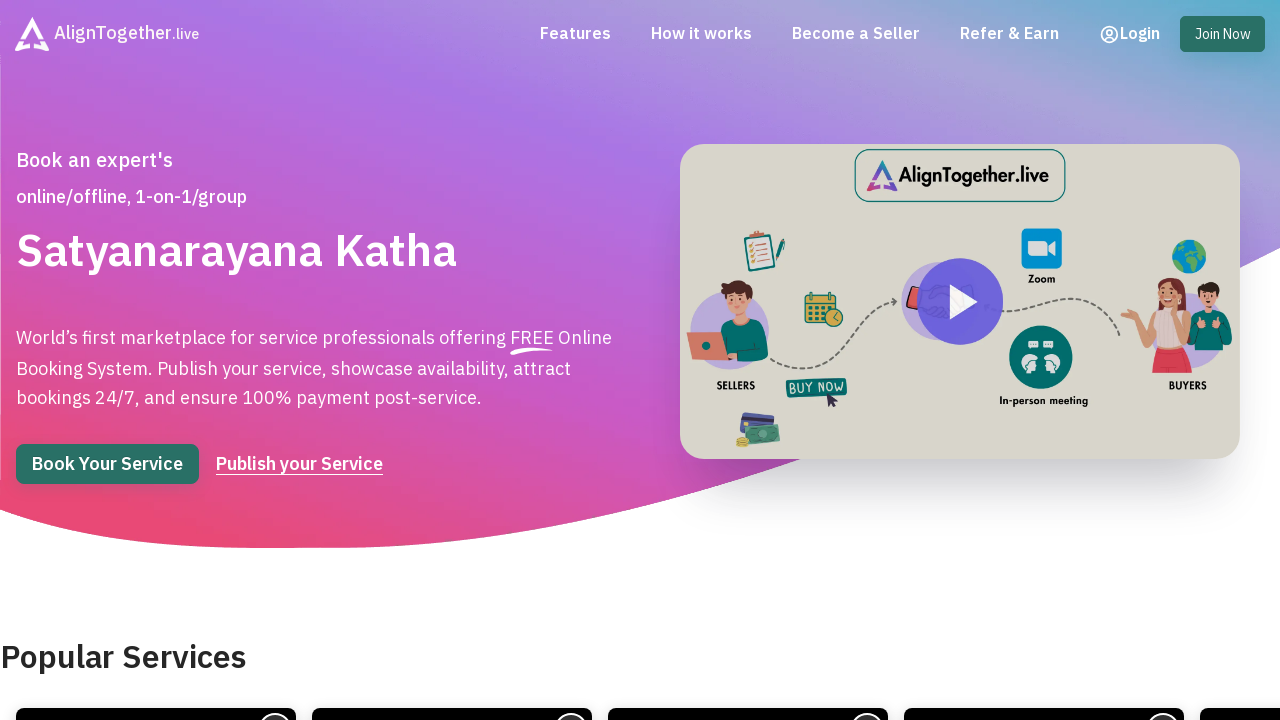

Clicked 'Book Your Service' link at (108, 464) on xpath=//div/a[text()='Book Your Service']
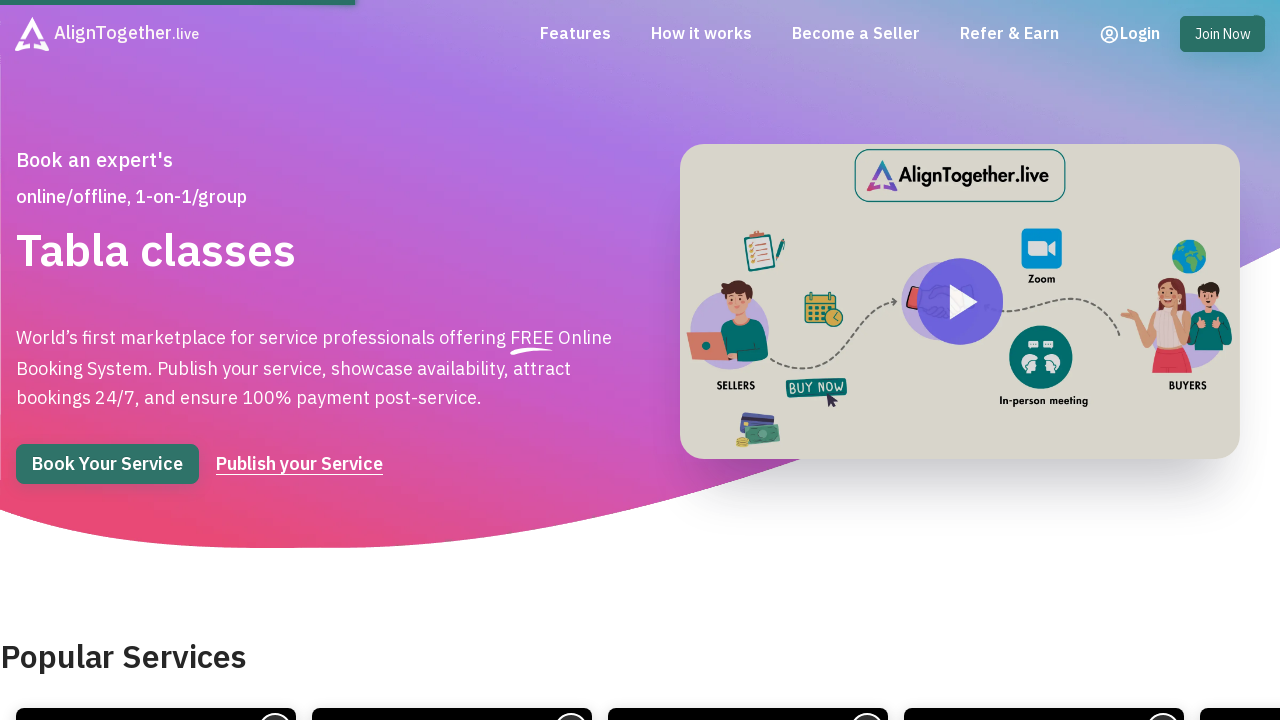

Service cards loaded on the page
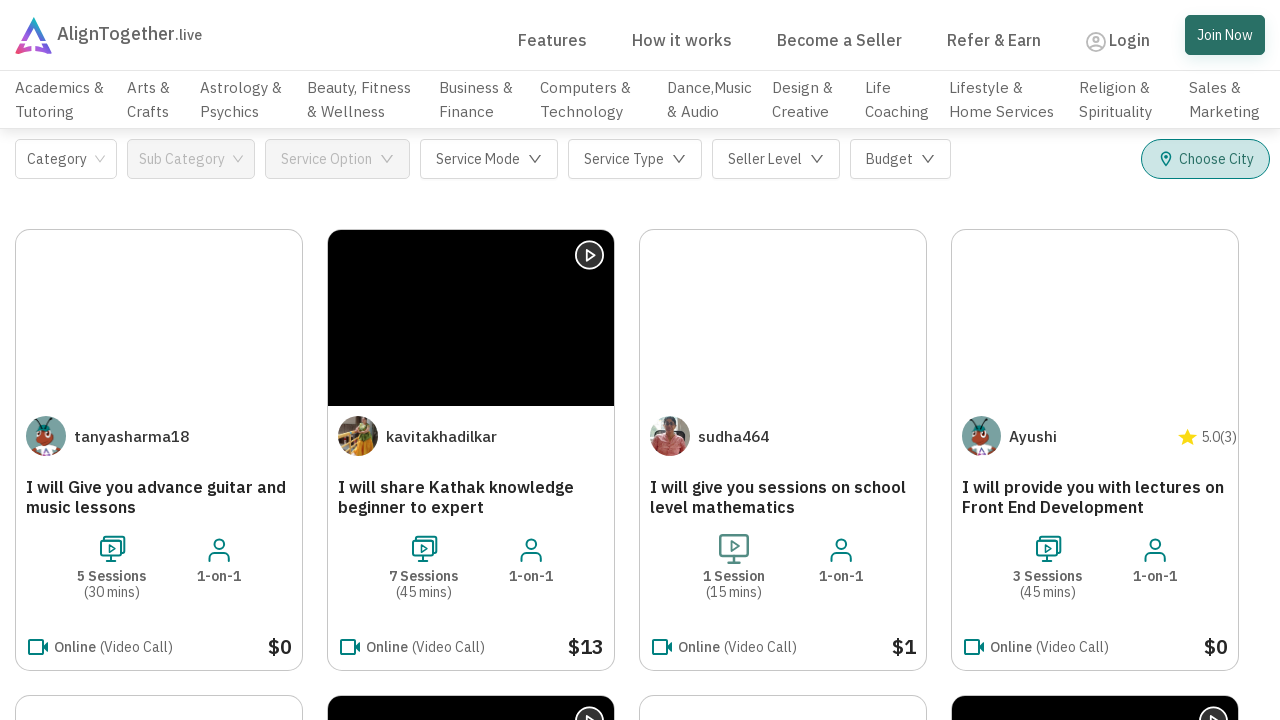

Clicked on a service card to view details at (159, 498) on xpath=//html/body/div[1]/div/div/main/div/div[2]/div[1]/div/div/div/div/div/div[
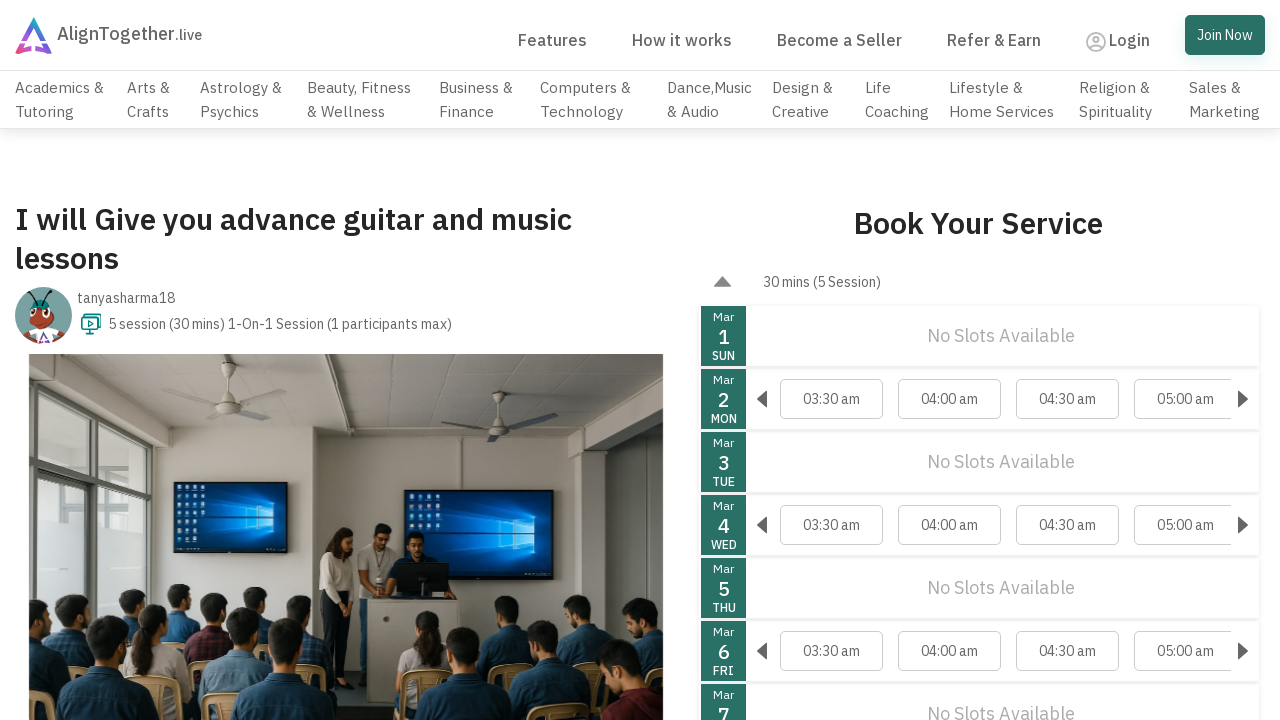

Service details page loaded with 'Contact Seller' button visible
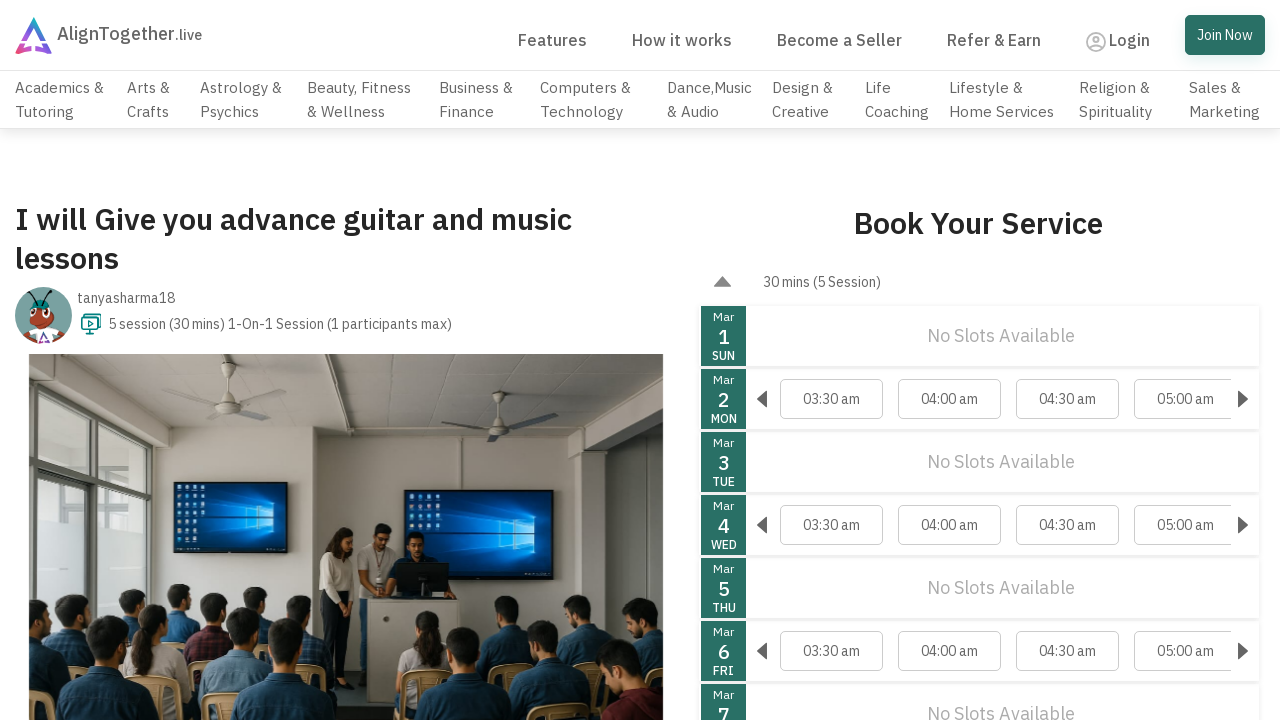

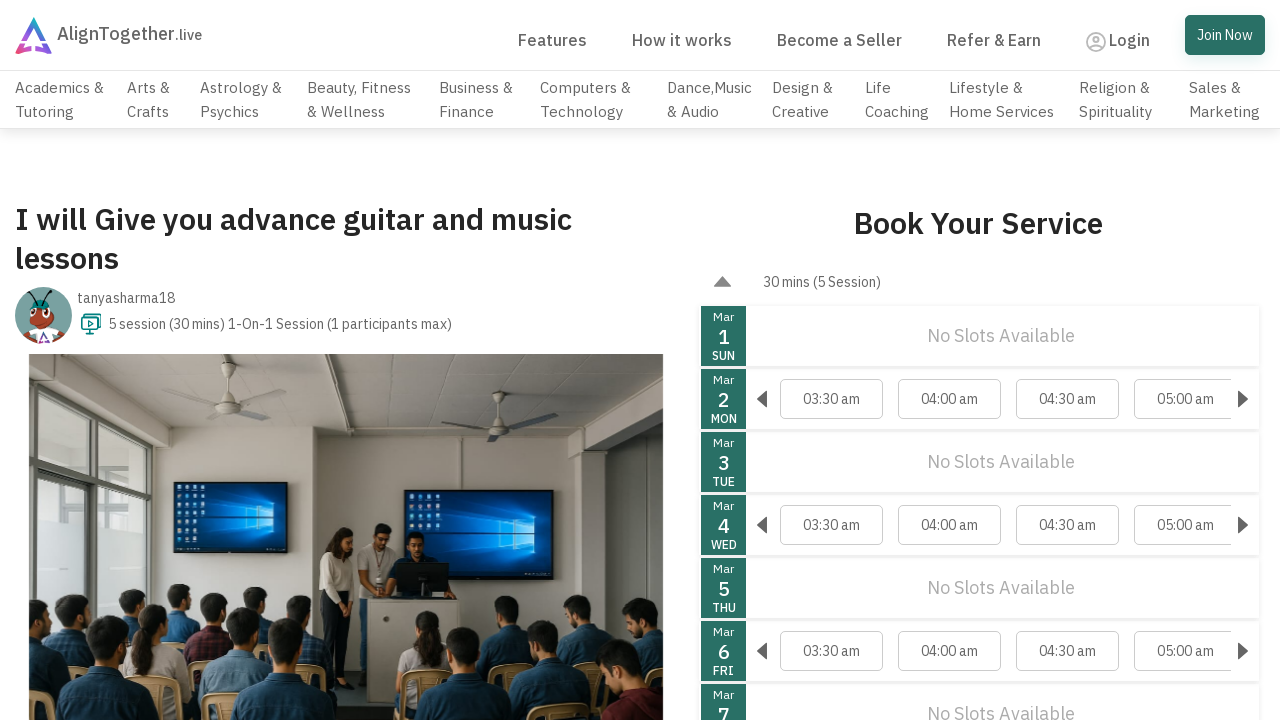